Tests input field interactions including filling text, joining text, clearing fields, and verifying disabled/readonly states

Starting URL: https://letcode.in/test

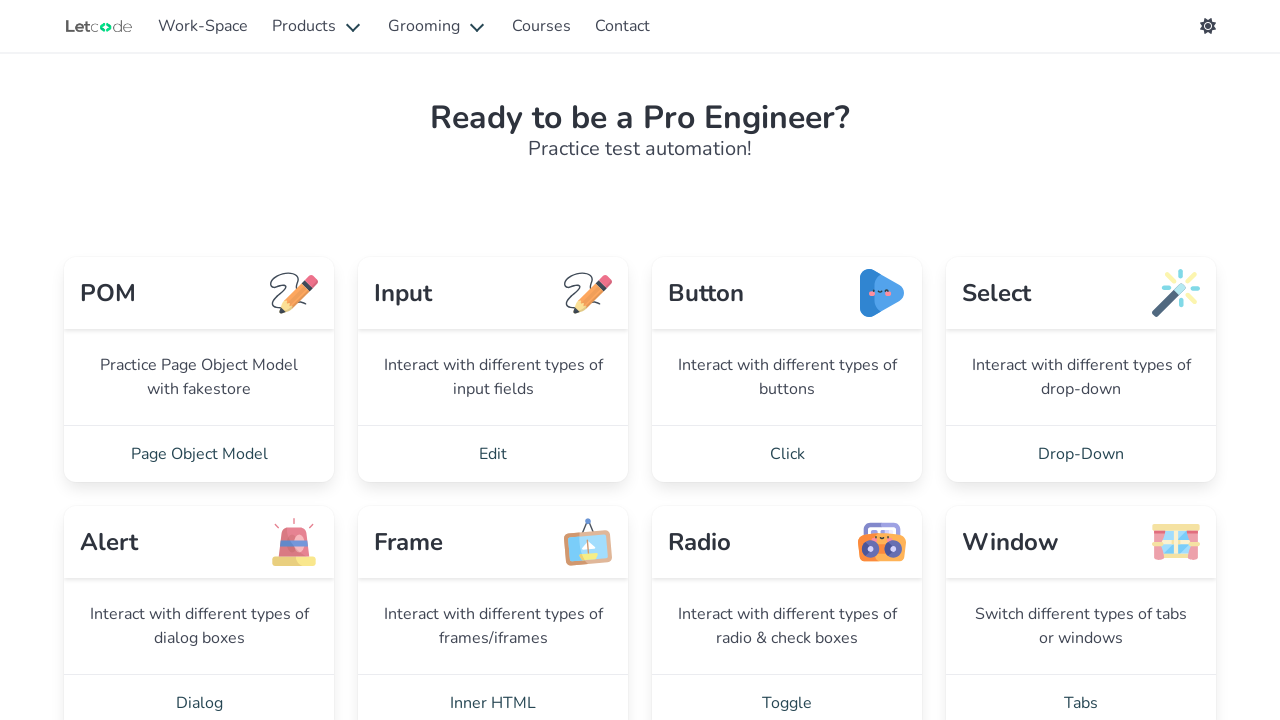

Clicked 'Edit' link to navigate to input fields section at (493, 454) on internal:role=link[name="Edit"i]
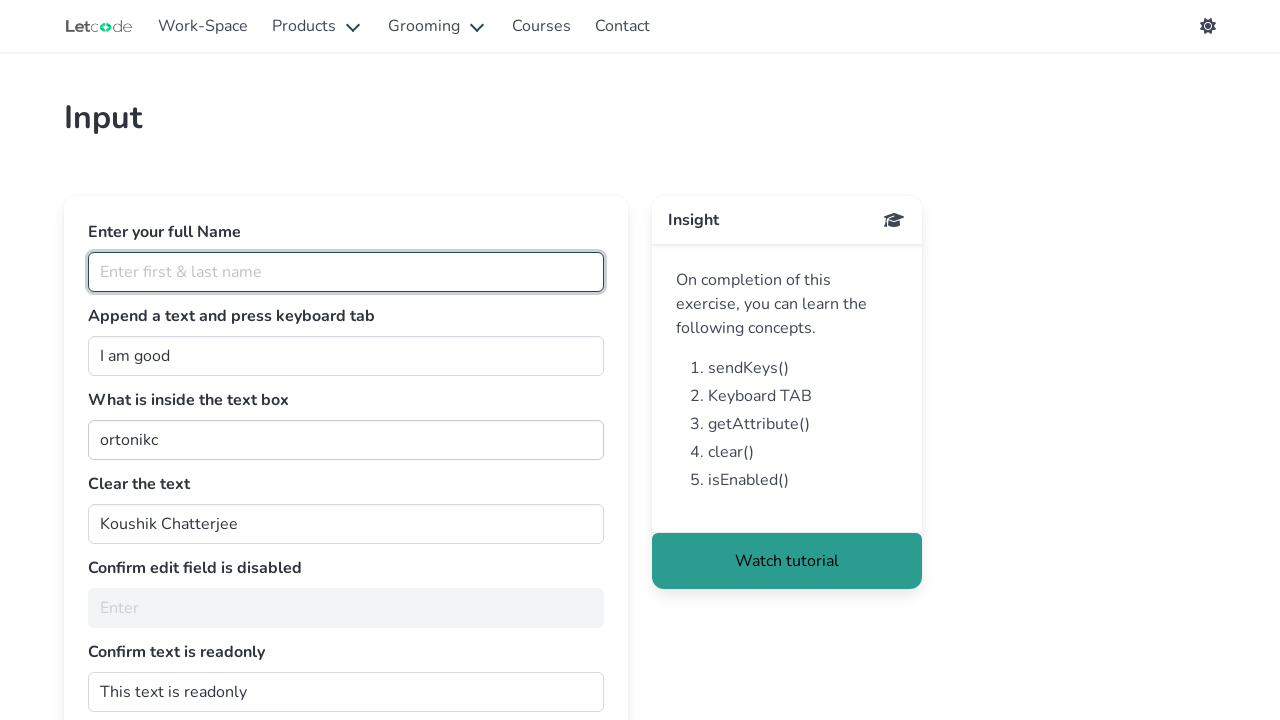

Clicked on first & last name input field at (346, 272) on internal:role=textbox[name="Enter first & last name"i]
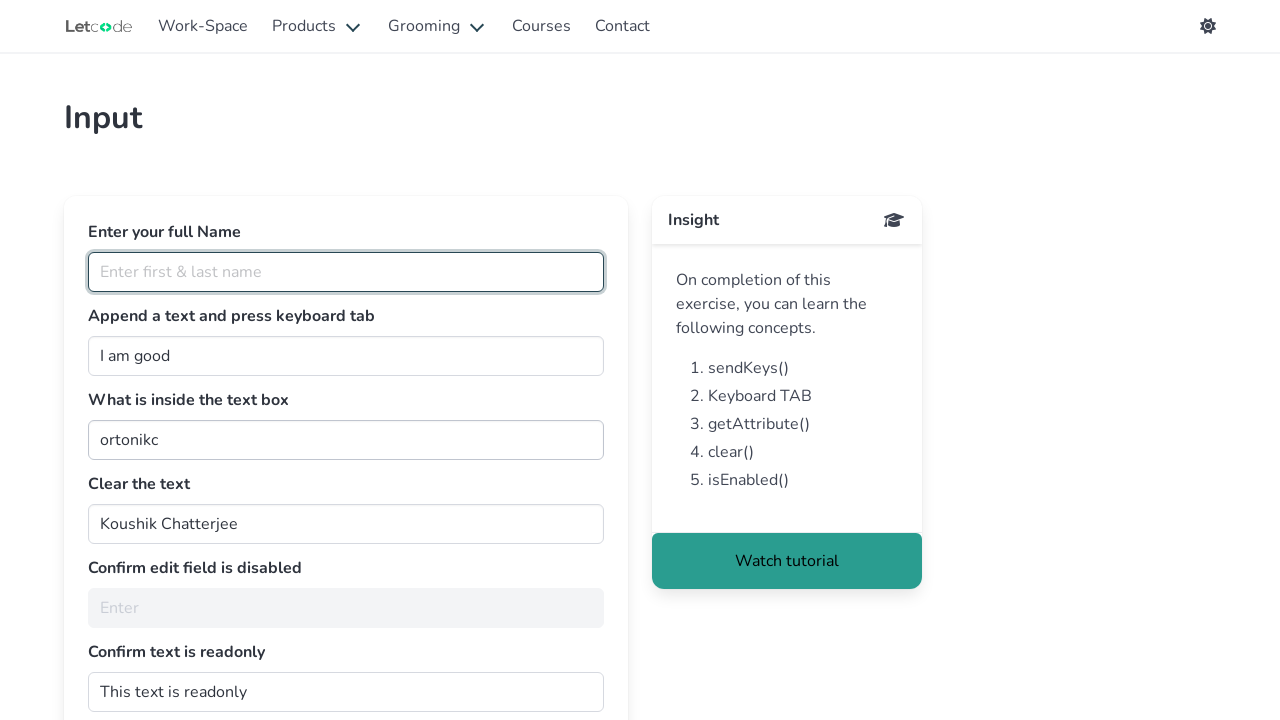

Filled first & last name field with 'Chukwuma Anyadike' on internal:role=textbox[name="Enter first & last name"i]
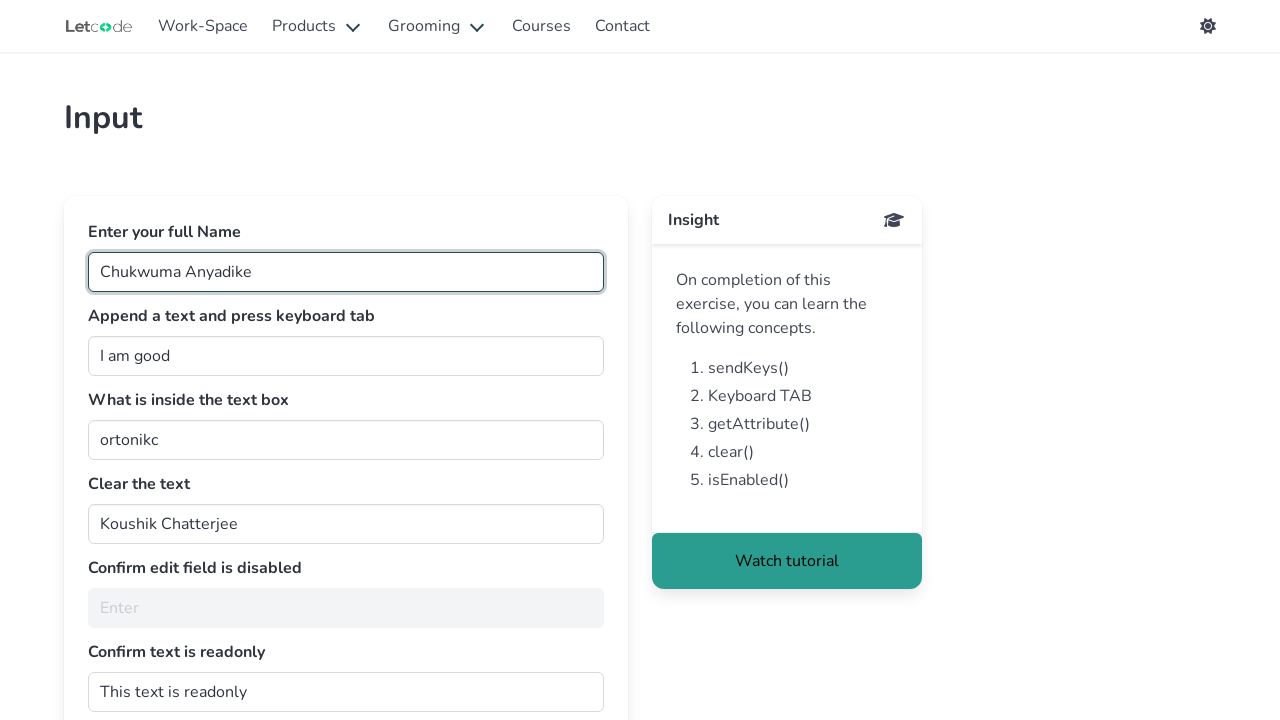

Clicked on join field at (346, 356) on #join
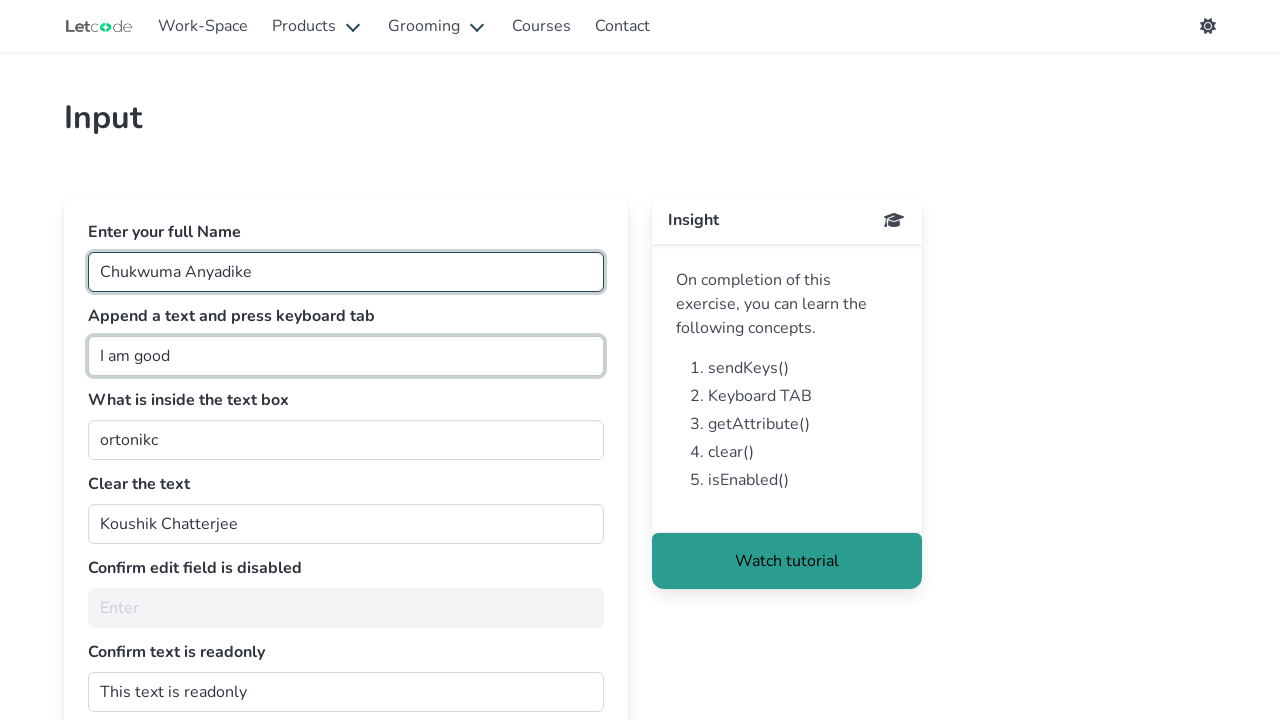

Filled join field with 'I am good, are you' on #join
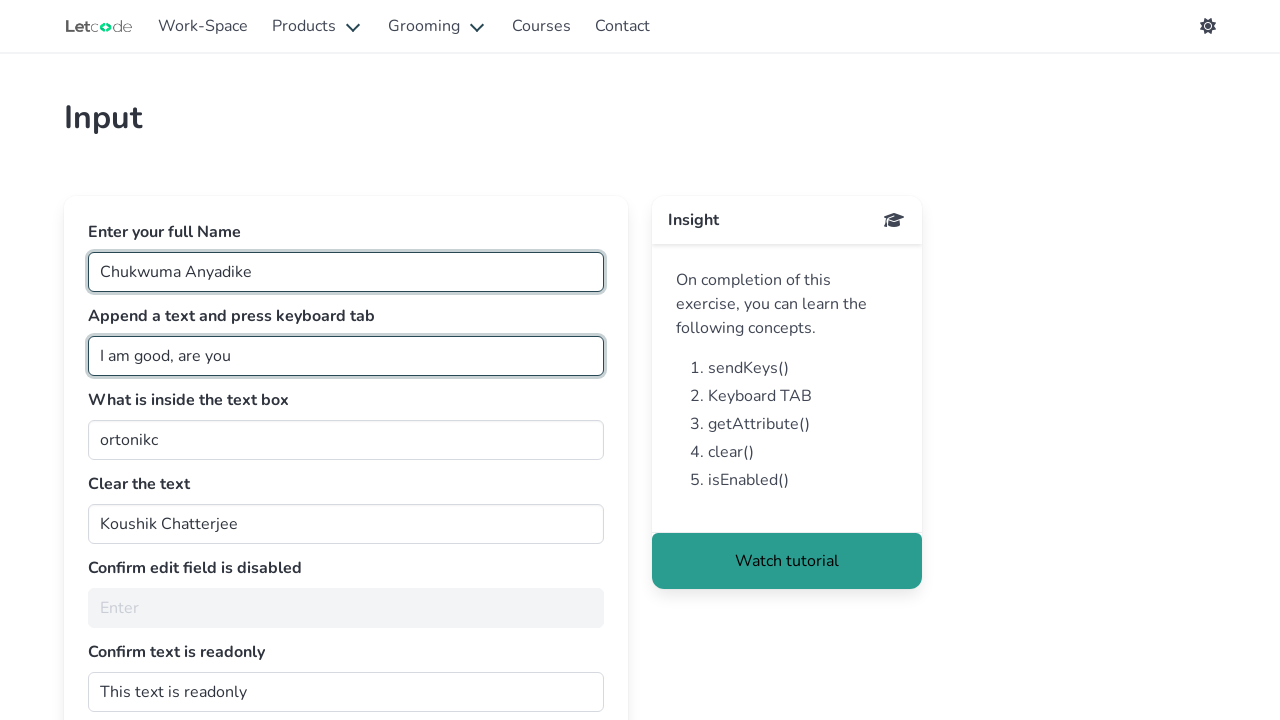

Clicked on getMe field at (346, 440) on #getMe
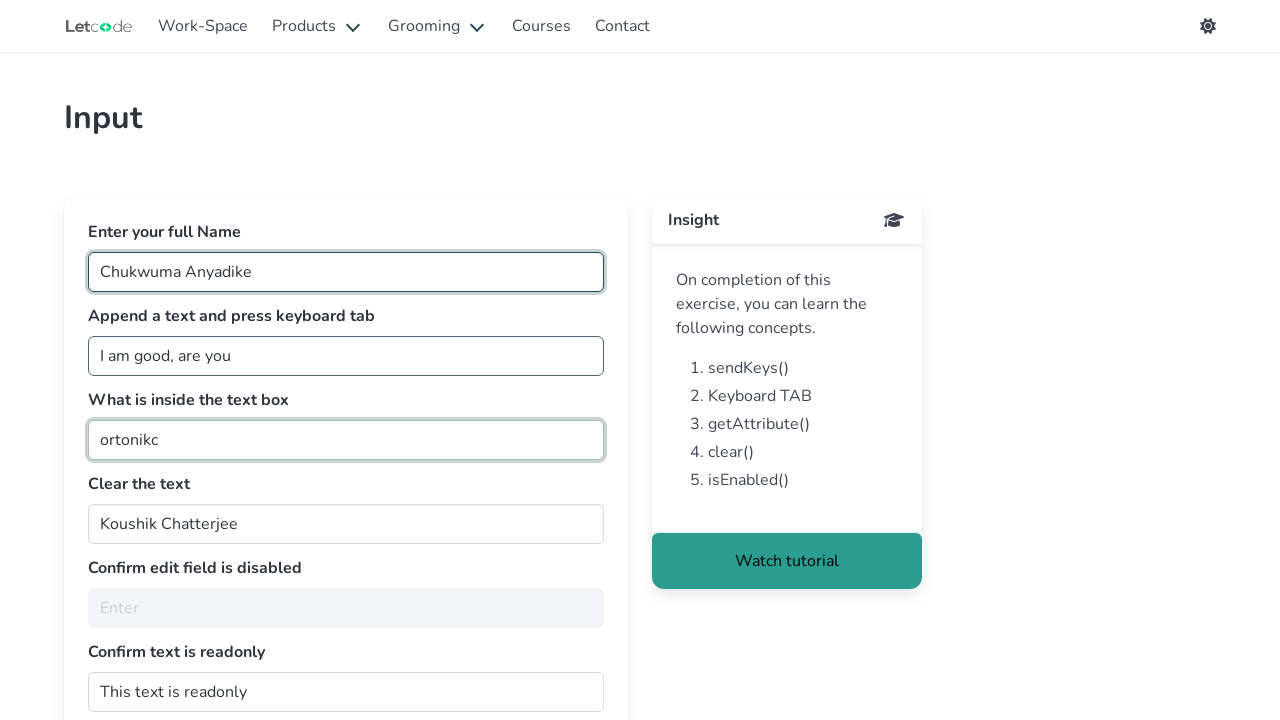

Clicked on clearMe field at (346, 524) on #clearMe
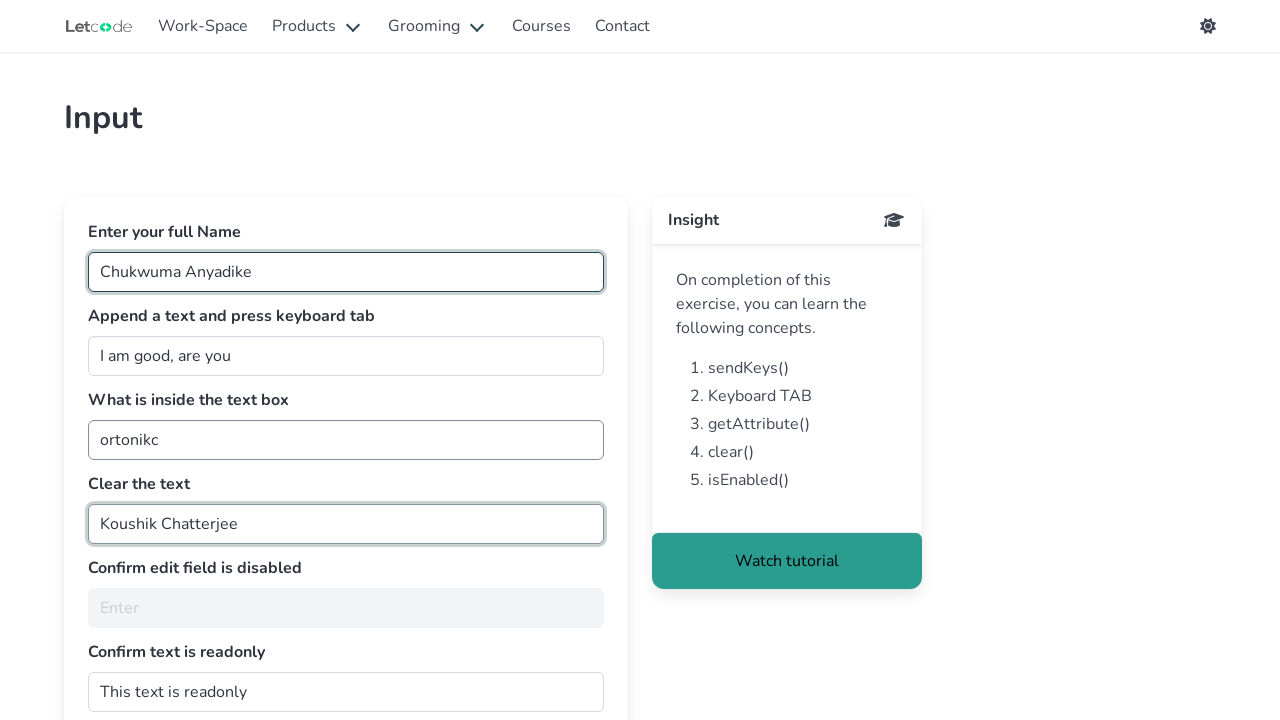

Cleared the clearMe field on #clearMe
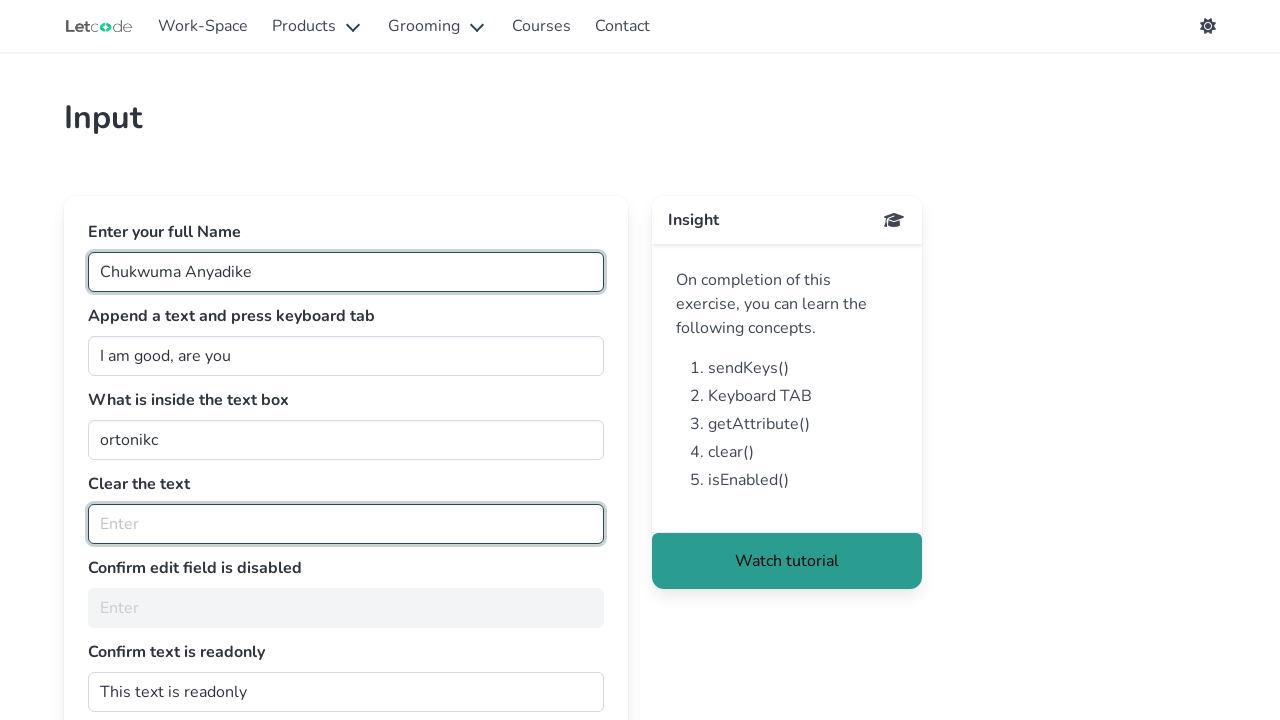

Verified that disabled field is not editable
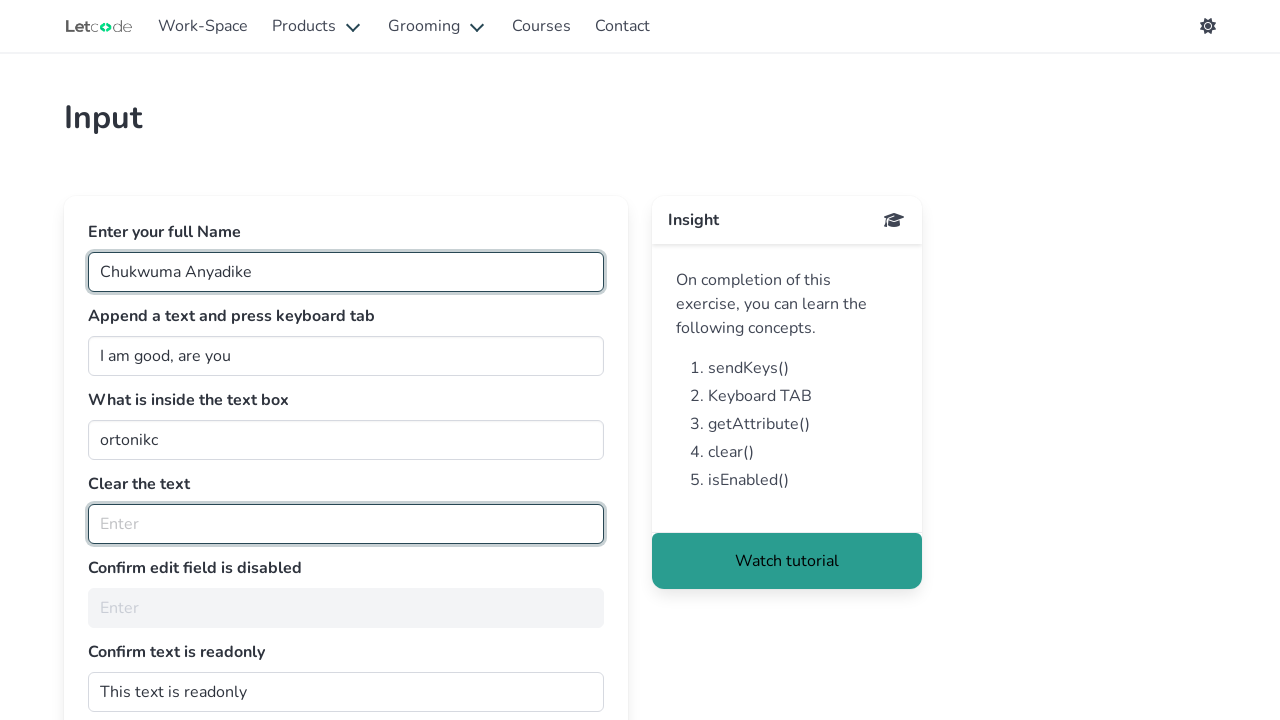

Verified that readonly field is not editable
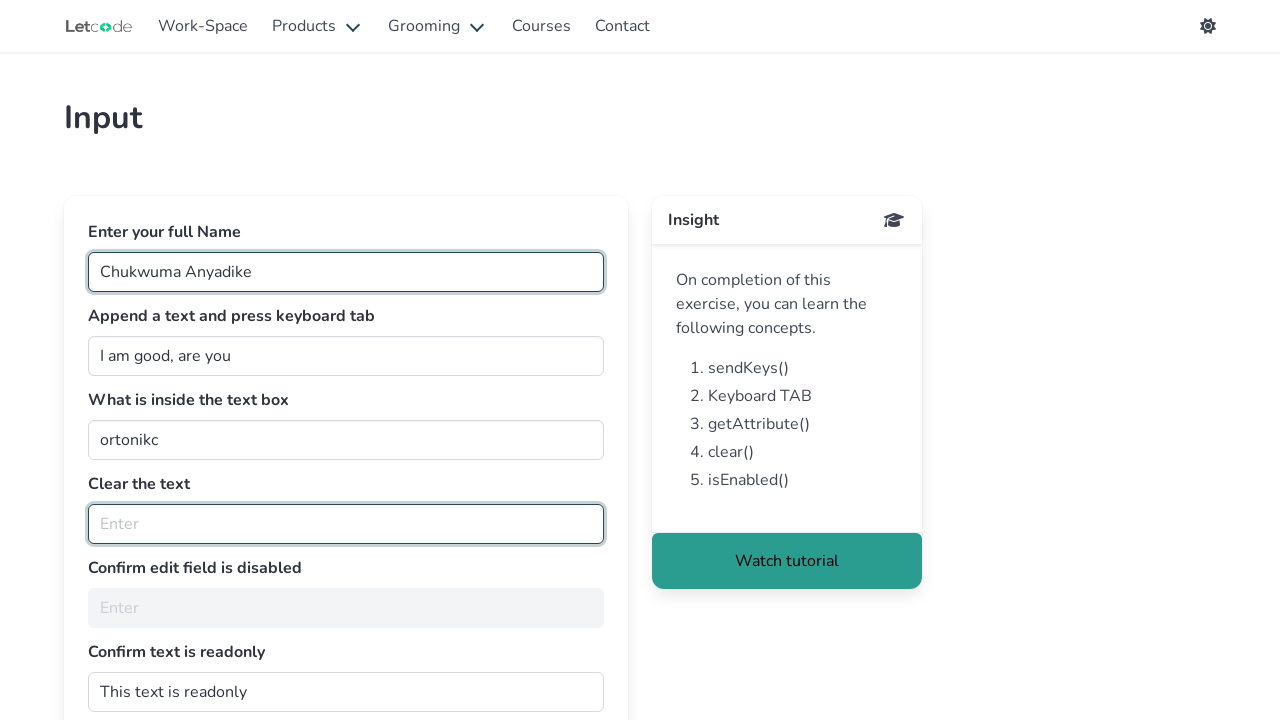

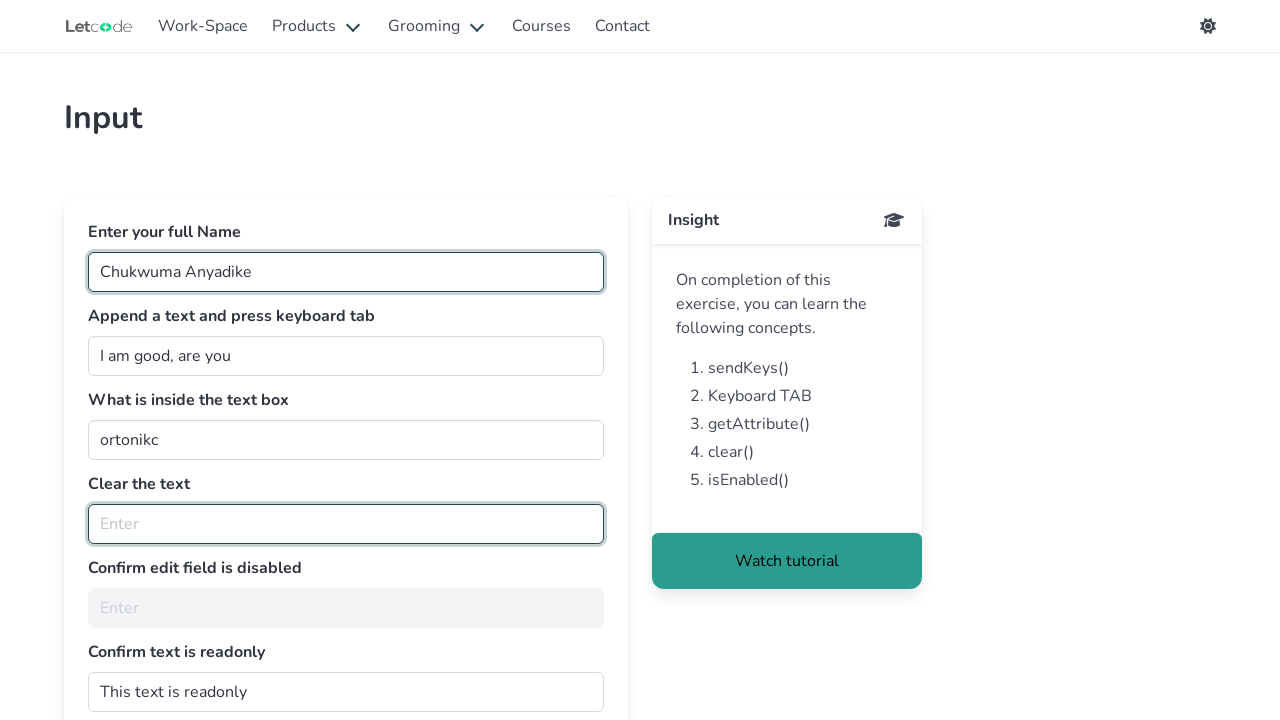